Intercepts an API response, adds a new fruit item to the data, and verifies the modified content appears on the page. Demonstrates response modification in Playwright.

Starting URL: https://demo.playwright.dev/api-mocking

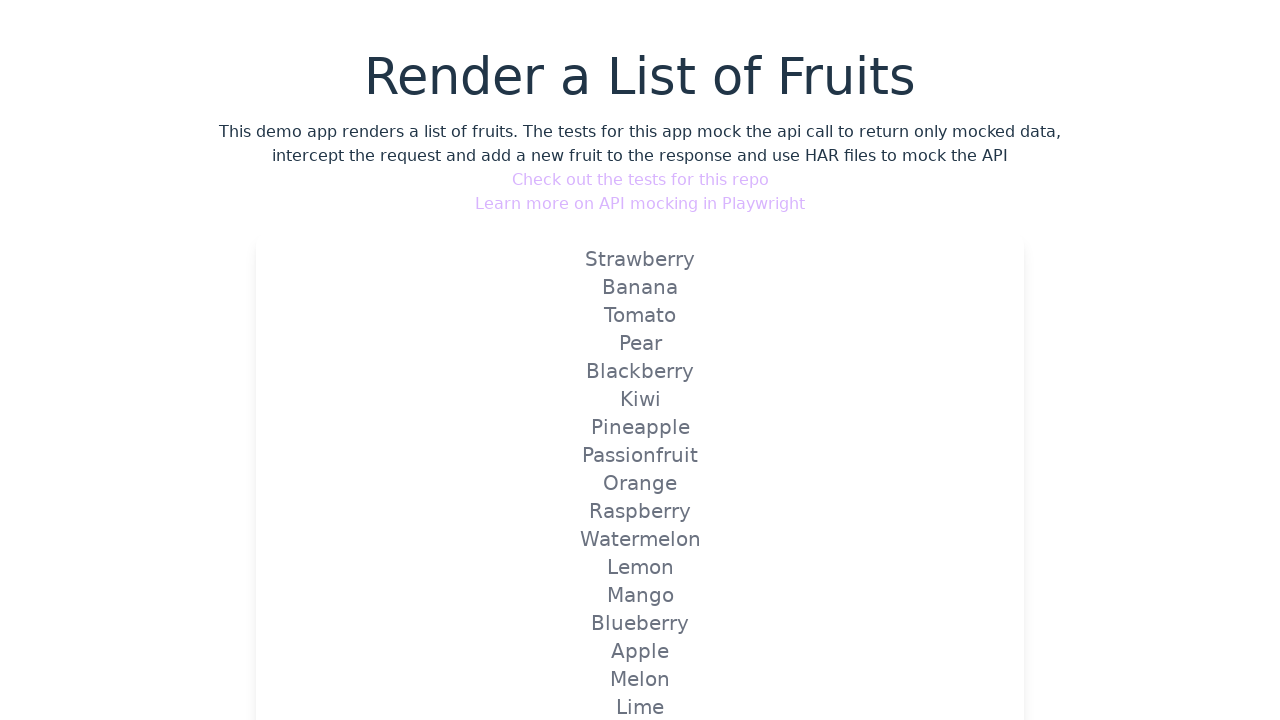

Set up route handler to intercept and modify API response
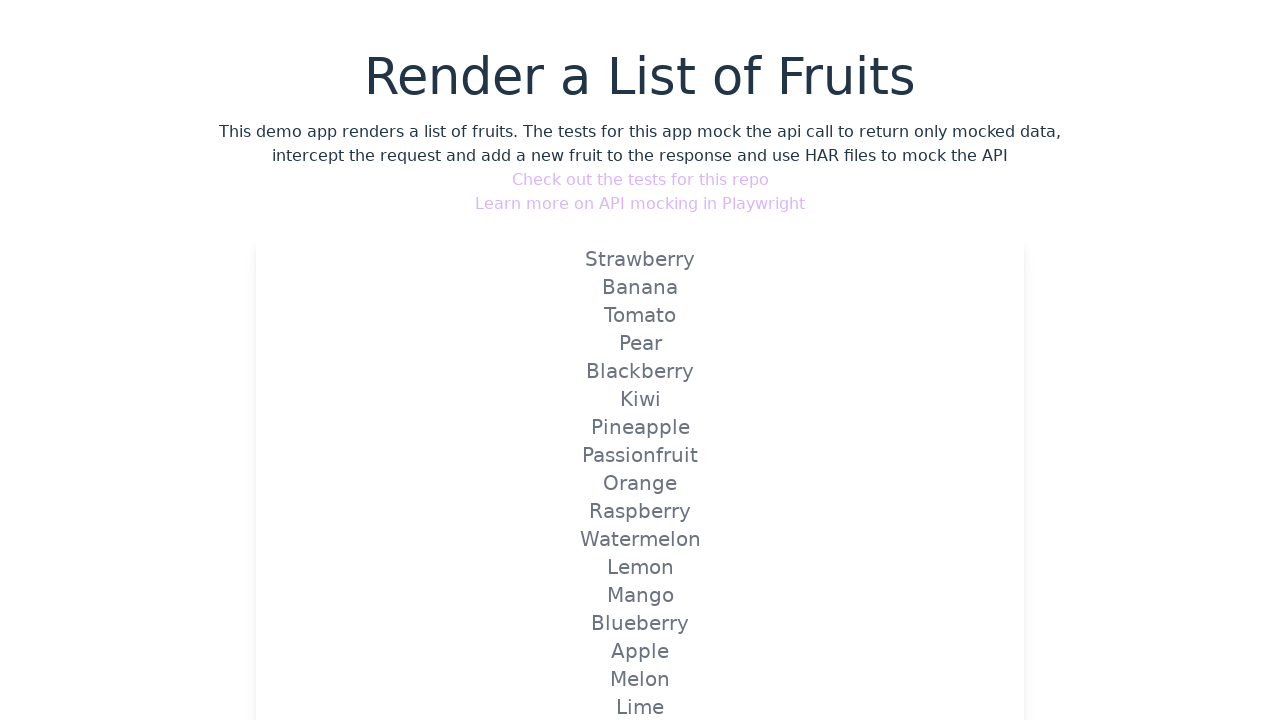

Navigated to API mocking demo page
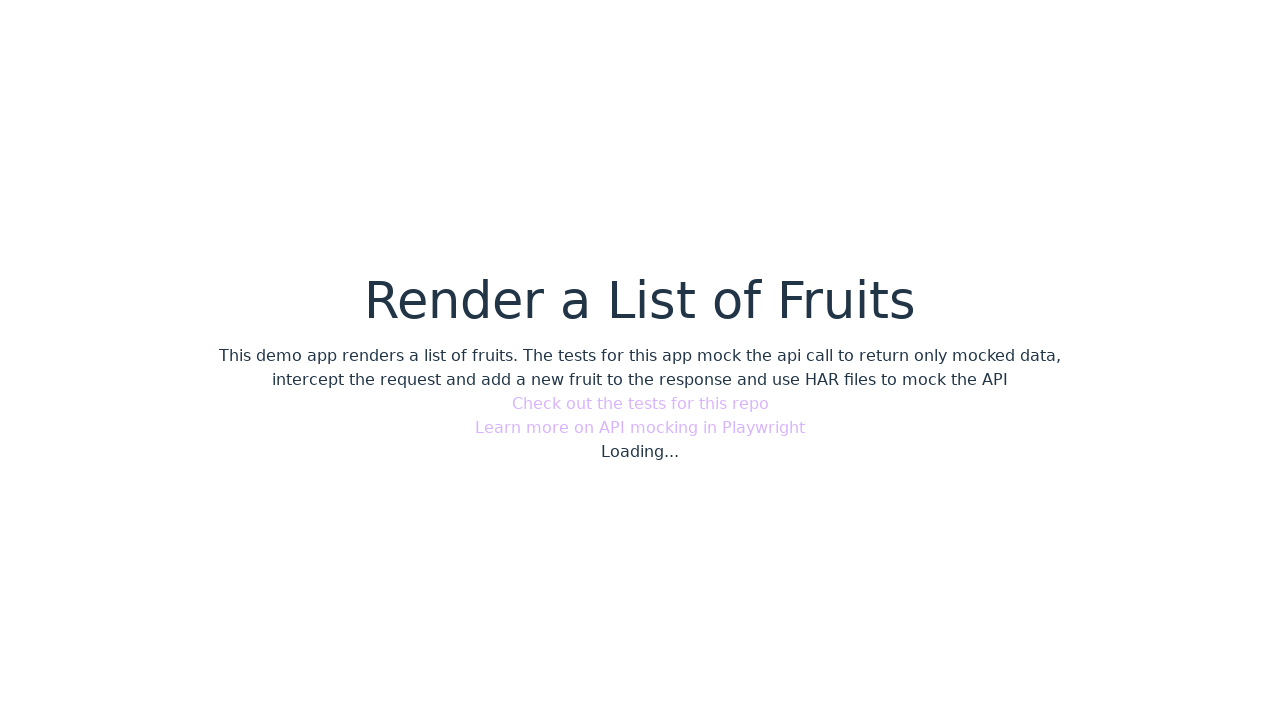

Verified that new 'Playwright' fruit item is visible on page after API response modification
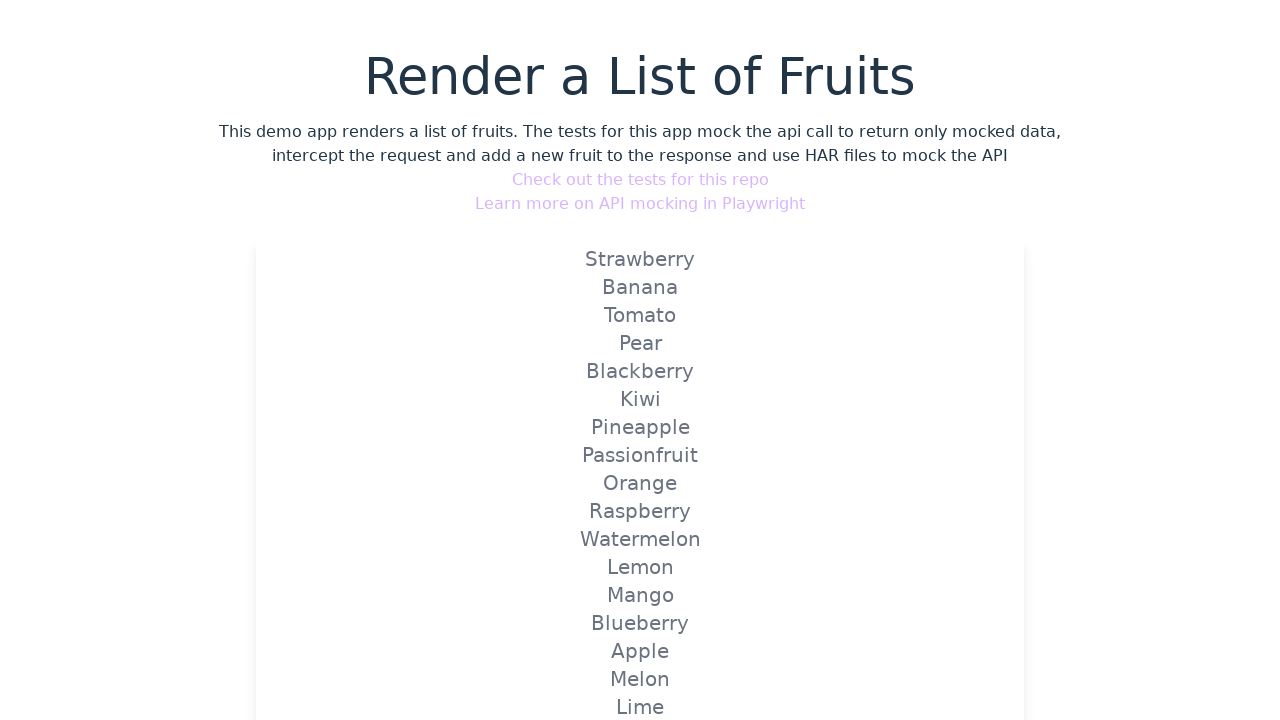

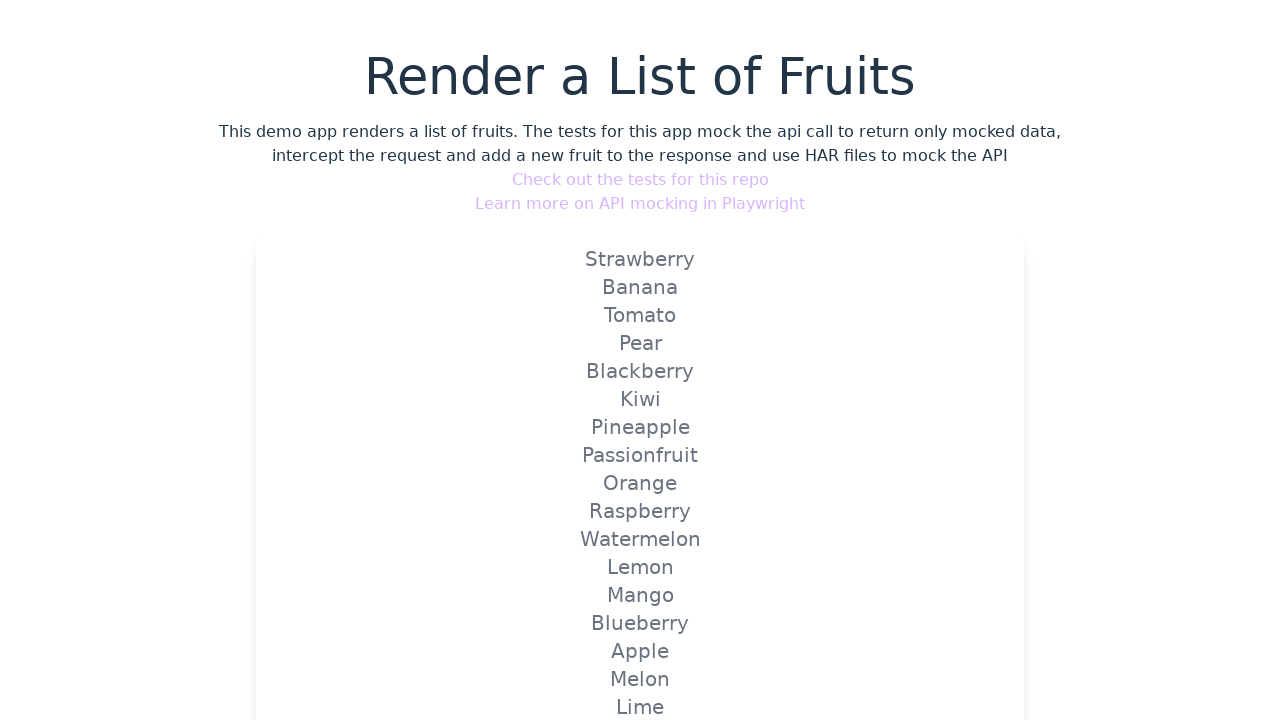